Tests the text box form on DemoQA by filling in Full Name, Email, Current Address, and Permanent Address fields, then submitting the form

Starting URL: https://demoqa.com/text-box

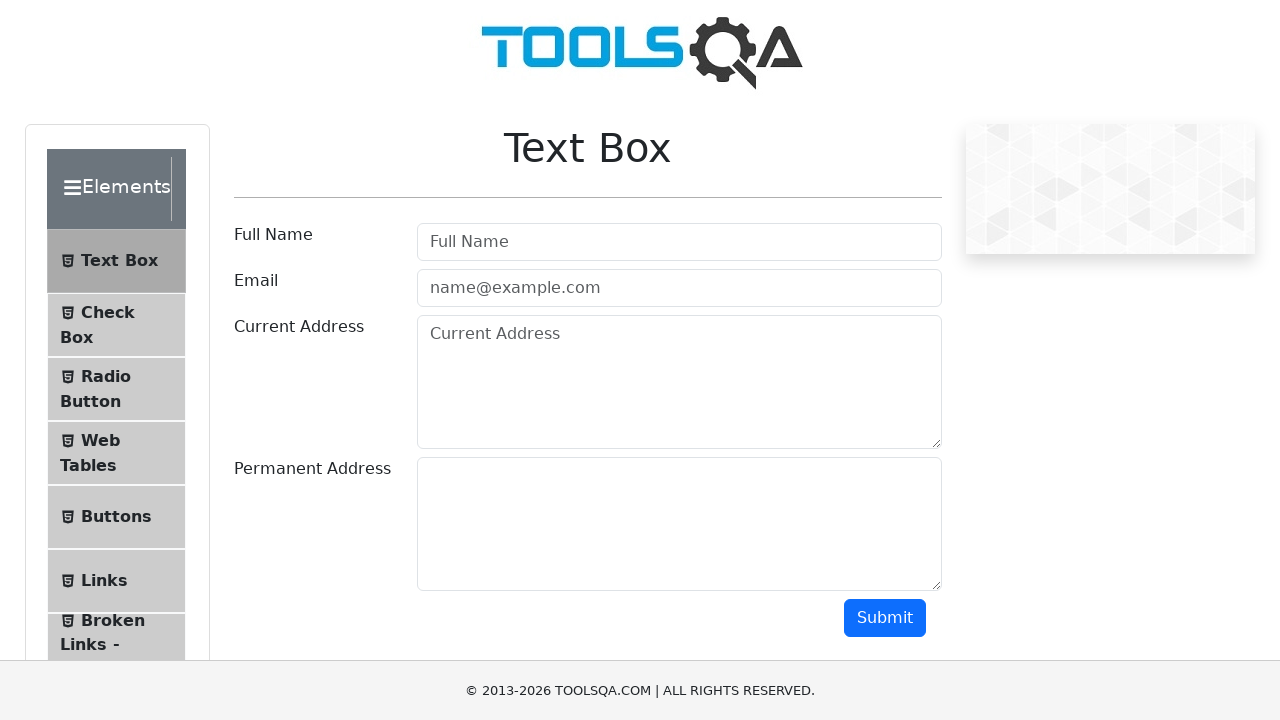

Filled Full Name field with 'Quynh Nhu' on input[placeholder='Full Name']
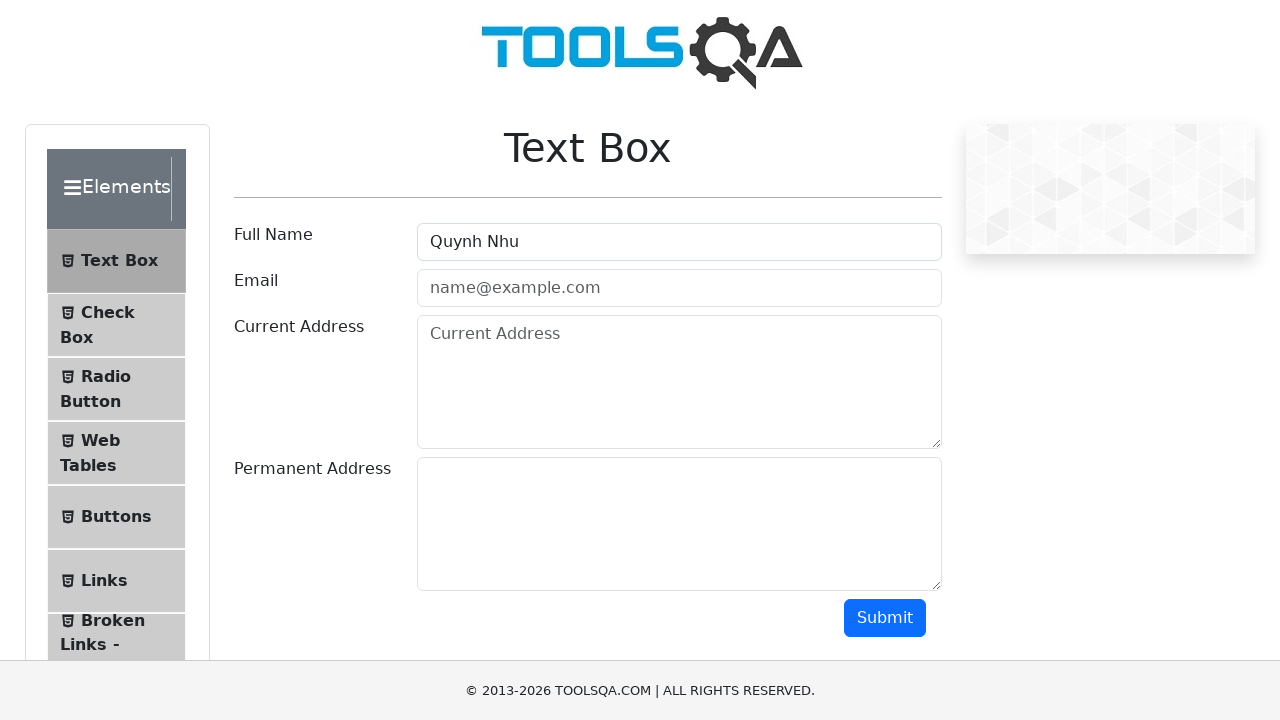

Filled Email field with 'abc@gmail.com' on input[placeholder='name@example.com']
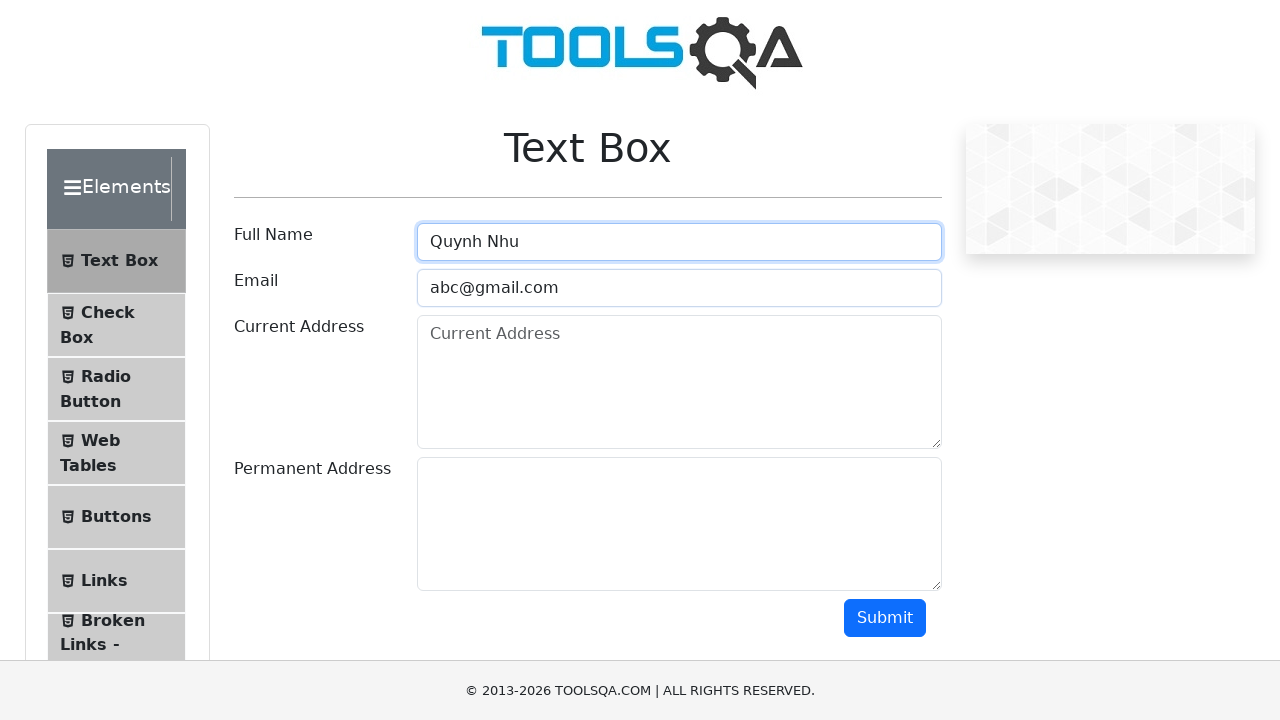

Filled Current Address field with '60 LTT' on textarea#currentAddress
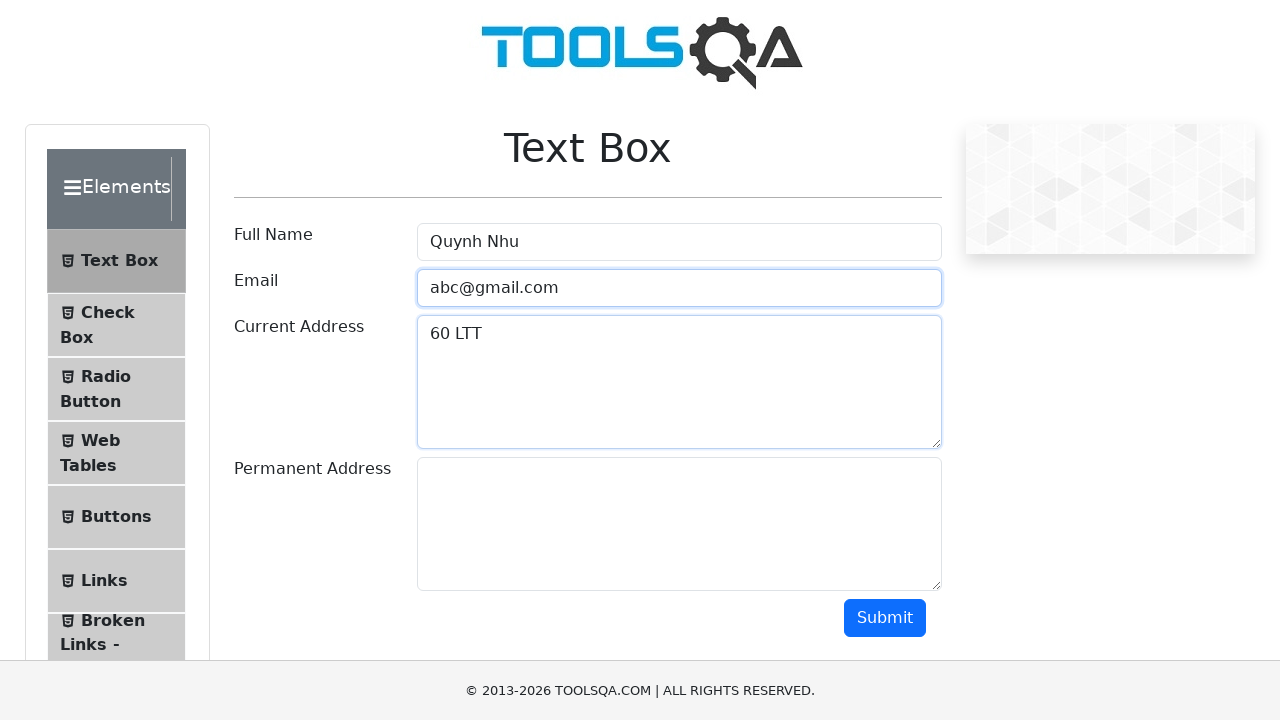

Filled Permanent Address field with '56 NTP' on textarea#permanentAddress
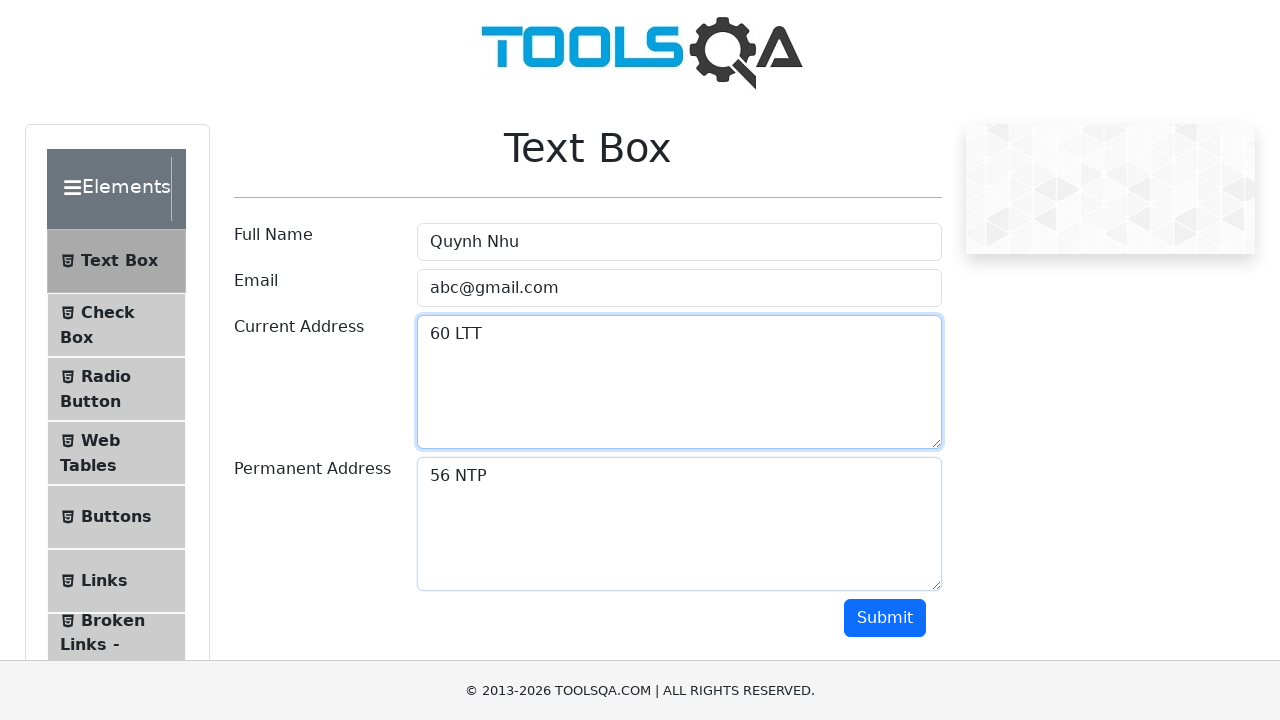

Clicked Submit button to submit the form at (885, 618) on button#submit
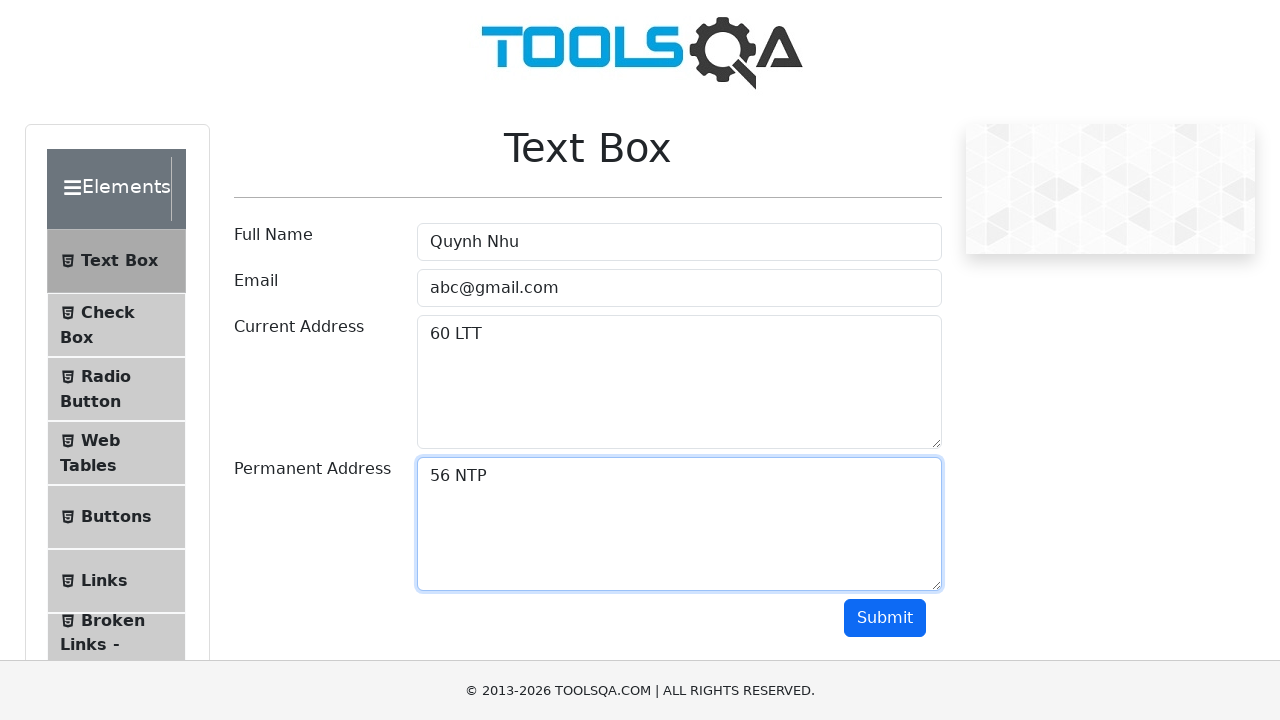

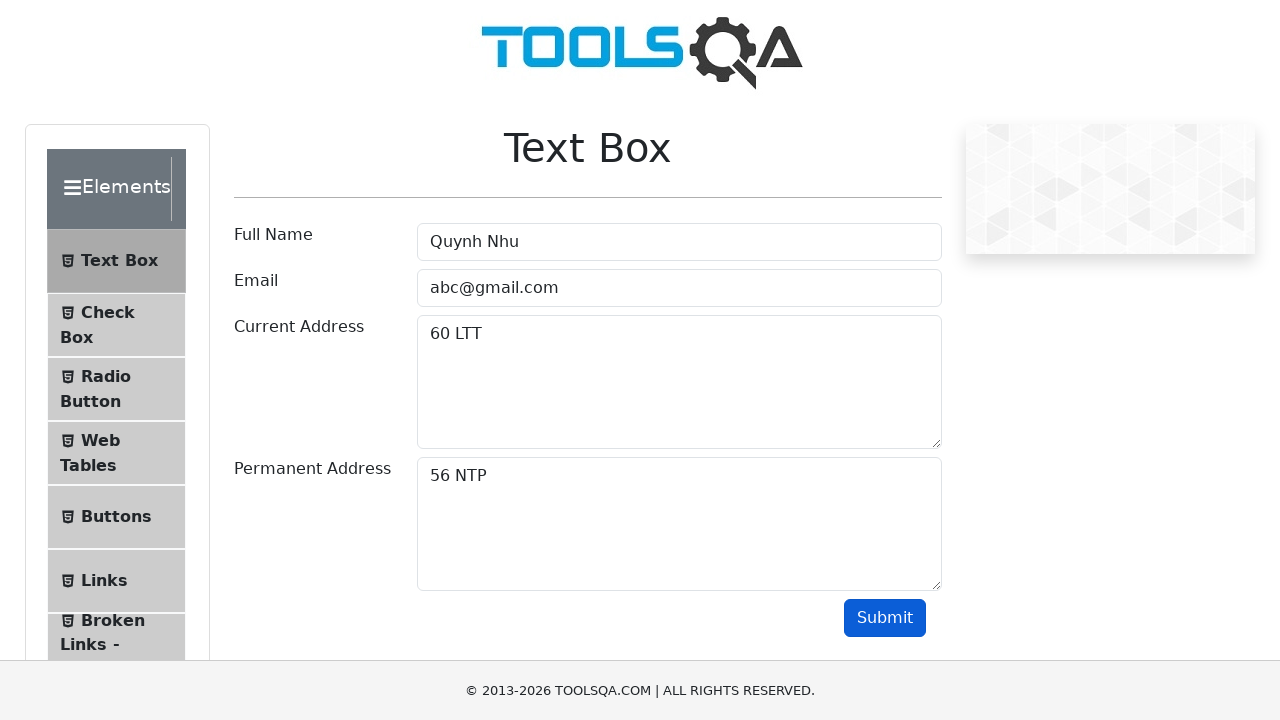